Tests that submitting registration with empty password shows validation error

Starting URL: https://practice.expandtesting.com/register

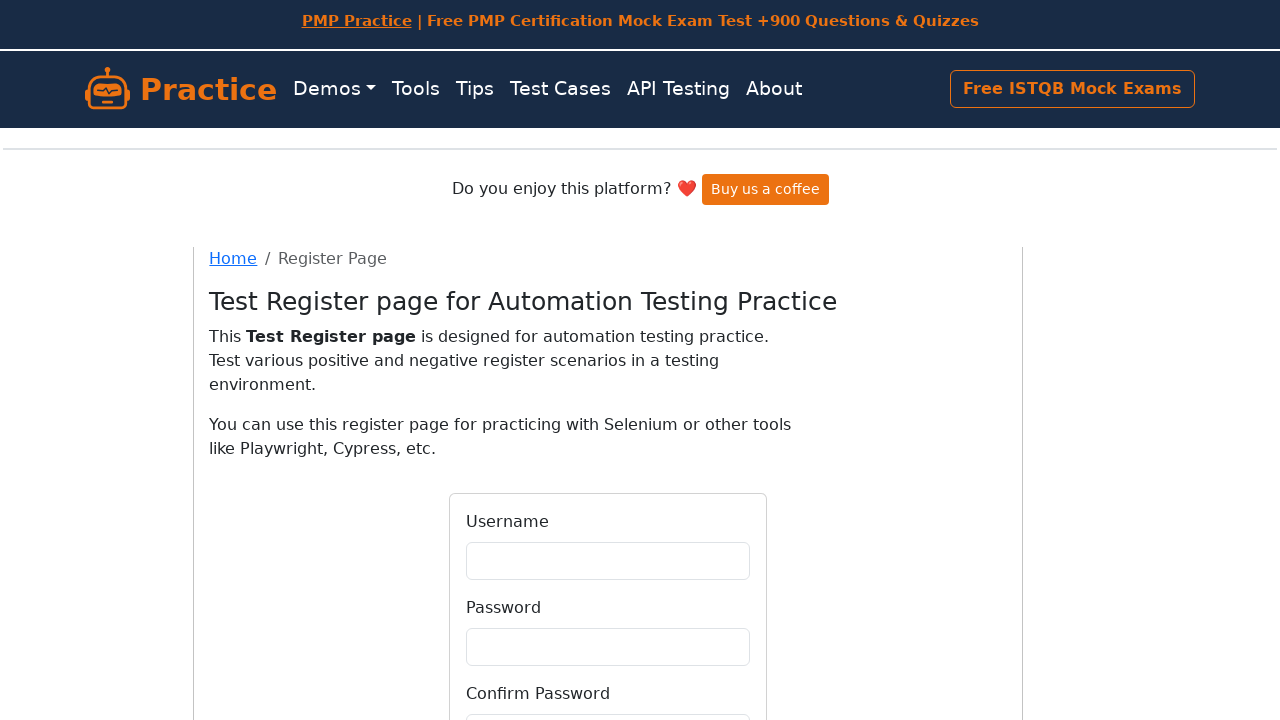

Filled username field with 'testuser293847' on #username
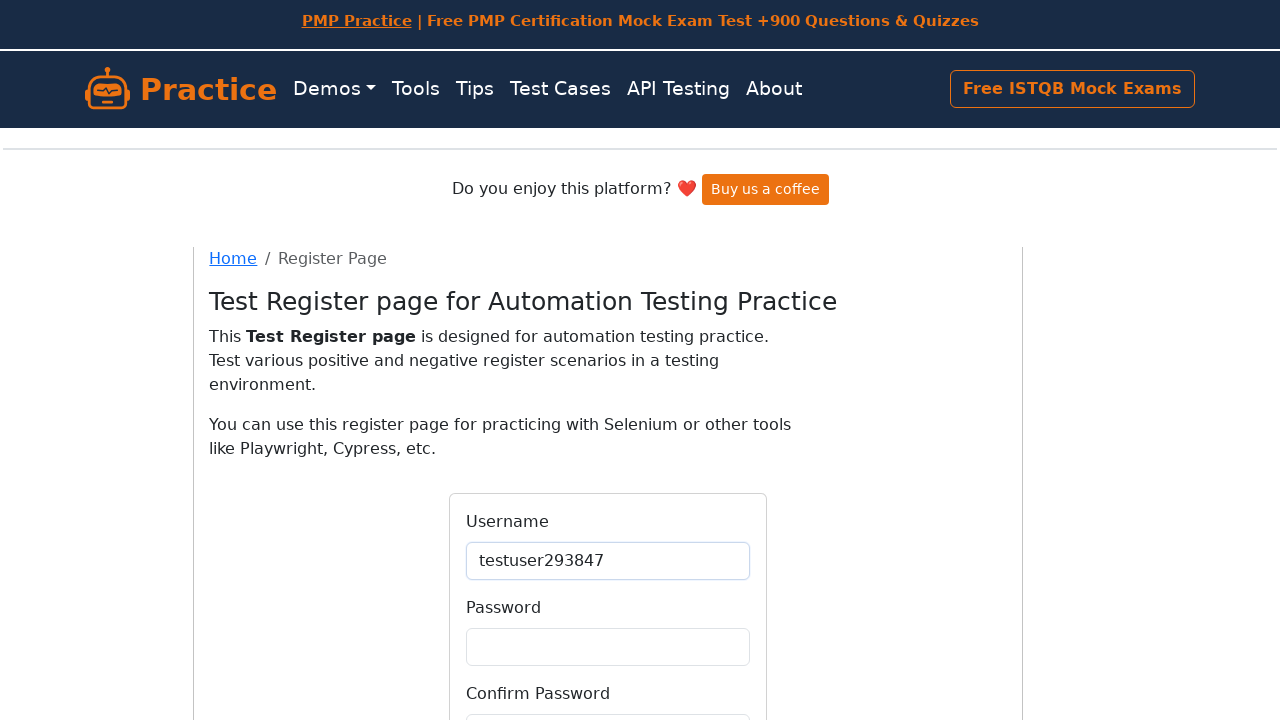

Clicked Register button without entering password at (608, 564) on internal:role=button[name="Register"i]
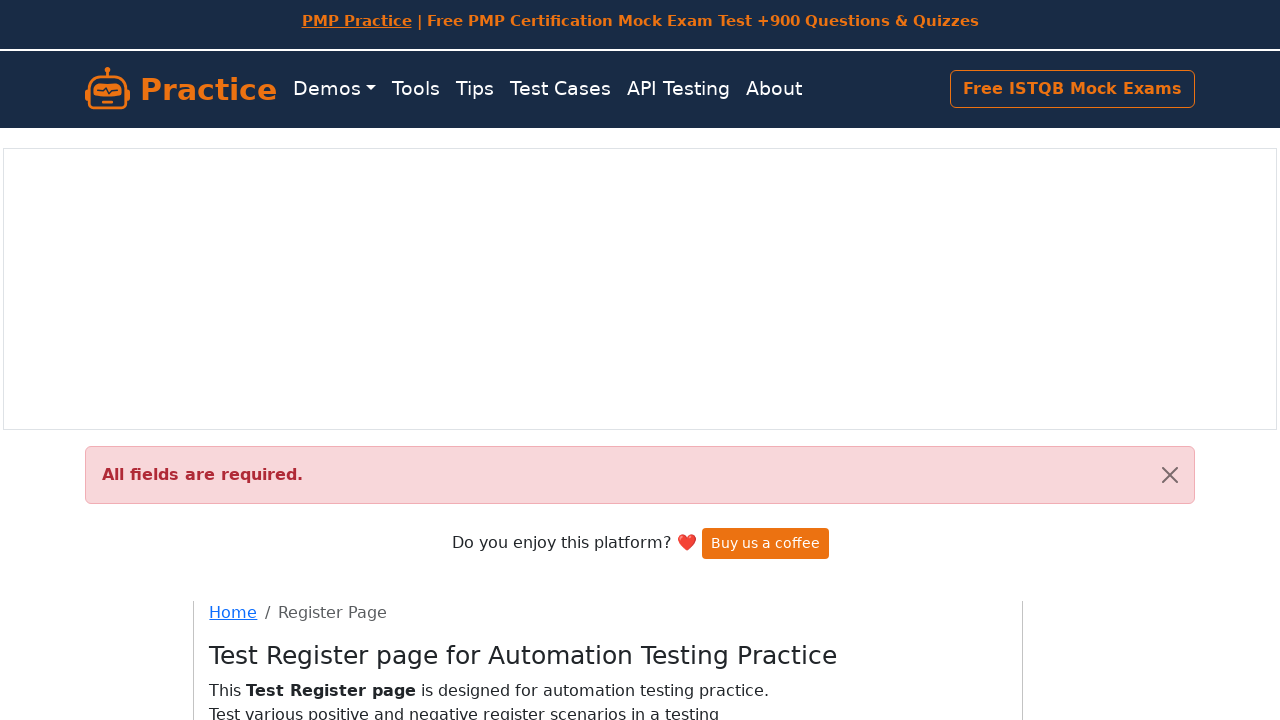

Validation error alert appeared on page
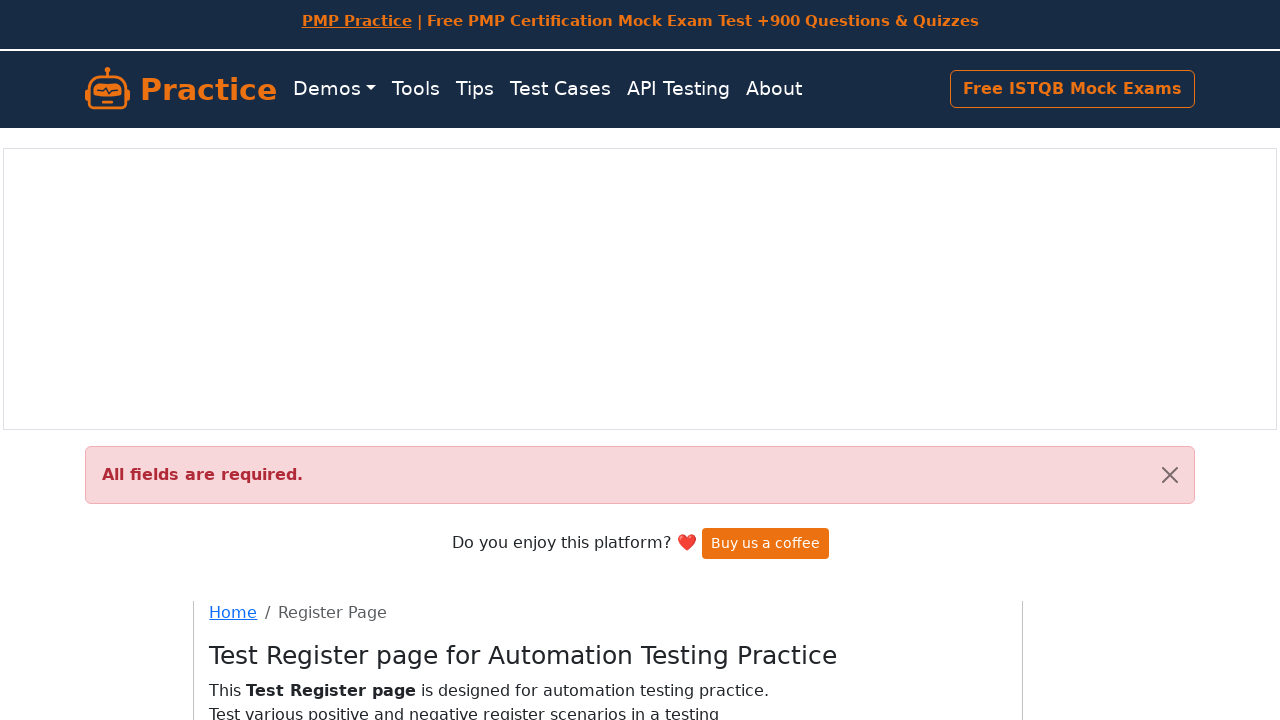

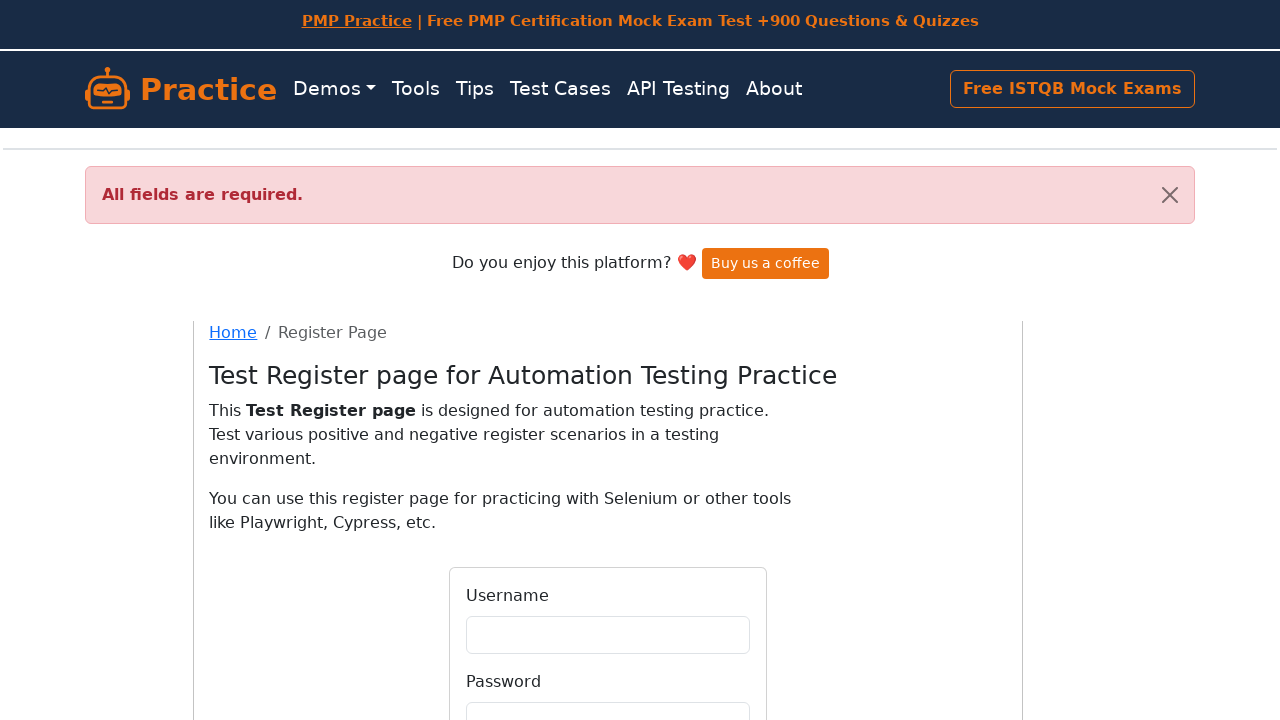